Tests a registration form by filling in personal details including first name, last name, email, phone number, selecting a skill from dropdown, and entering password fields.

Starting URL: http://demo.automationtesting.in/Register.html

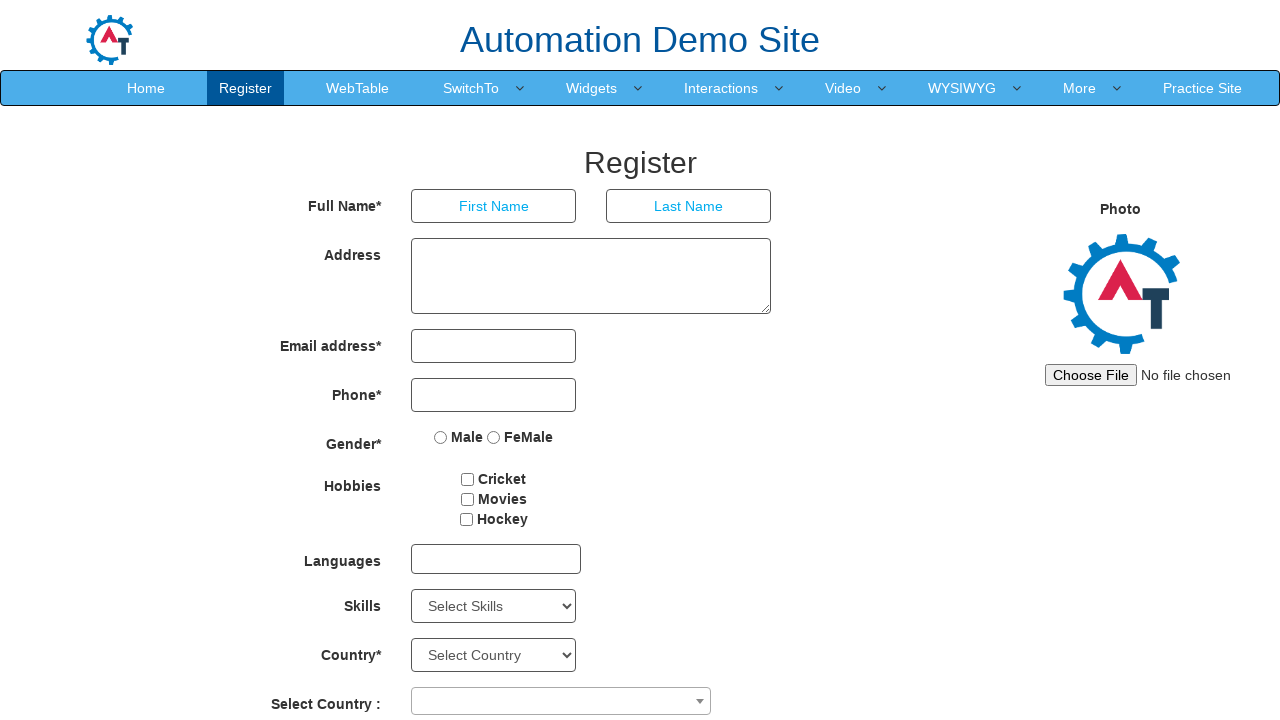

Filled first name field with 'Marcus' on input[placeholder='First Name']
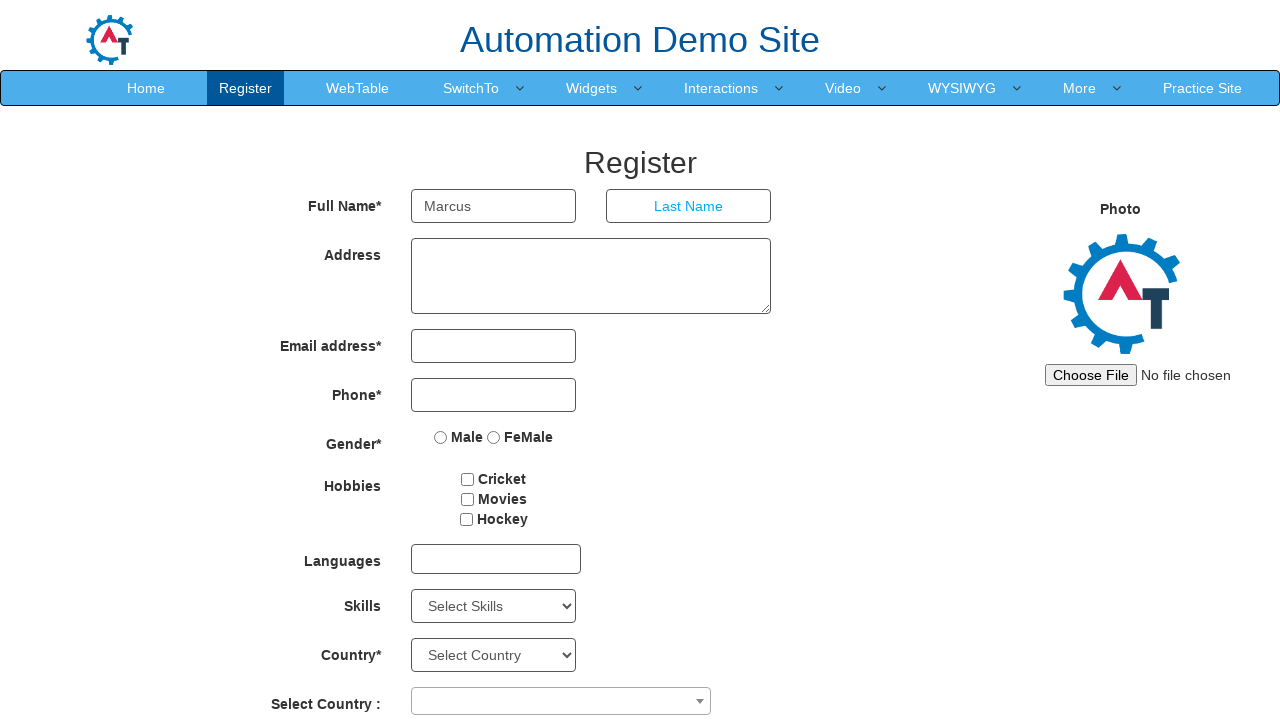

Filled last name field with 'Thompson' on input[placeholder='Last Name']
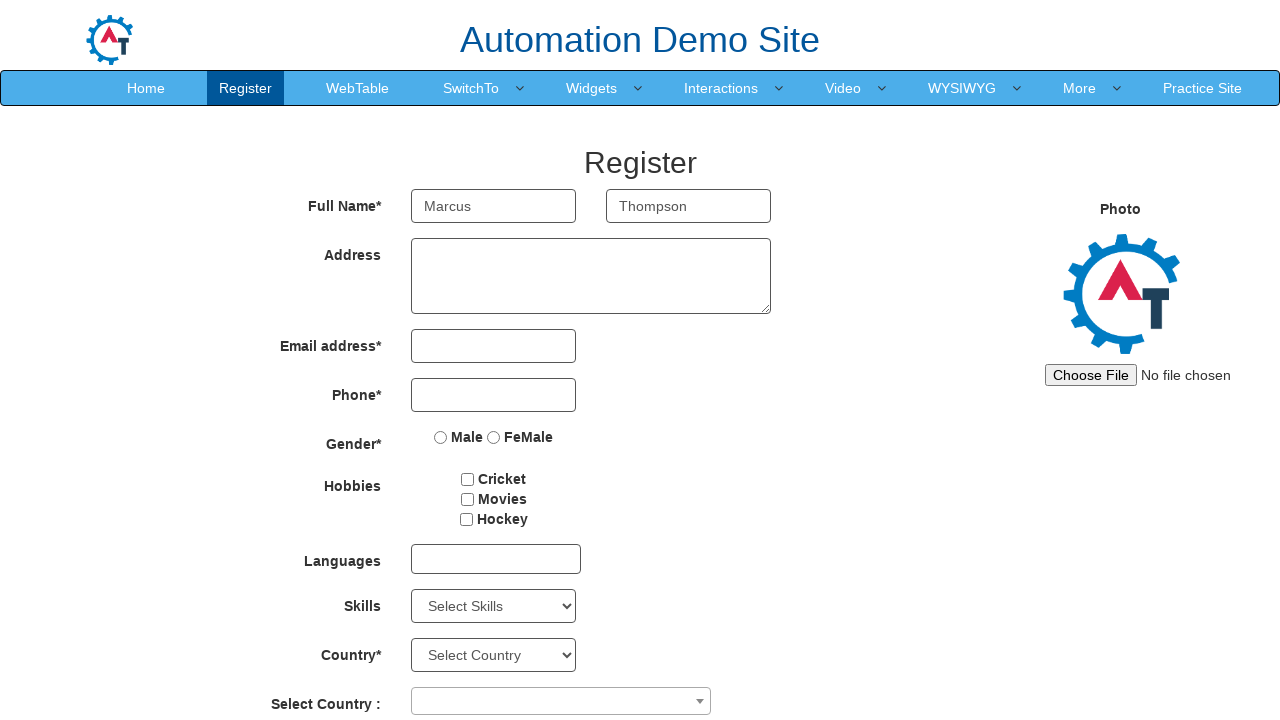

Filled email field with 'marcus.thompson@example.com' on input[type='email']
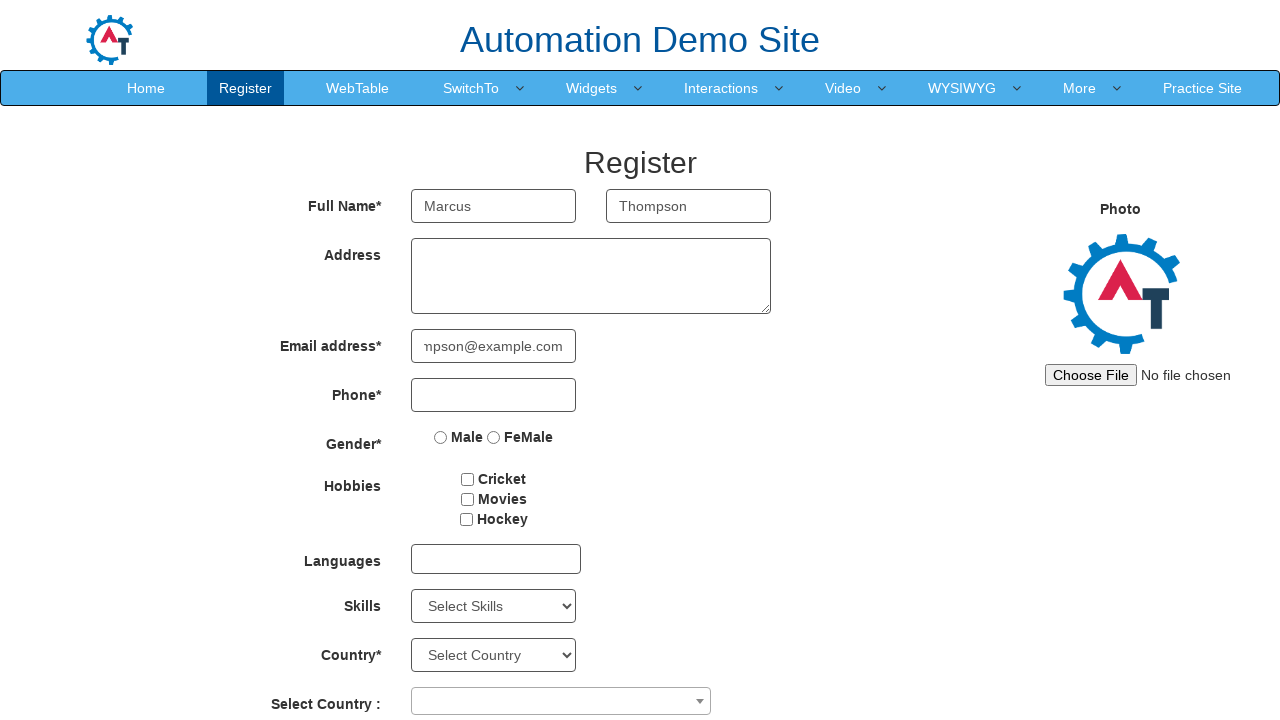

Filled phone number field with '5551234567' on input[type='tel']
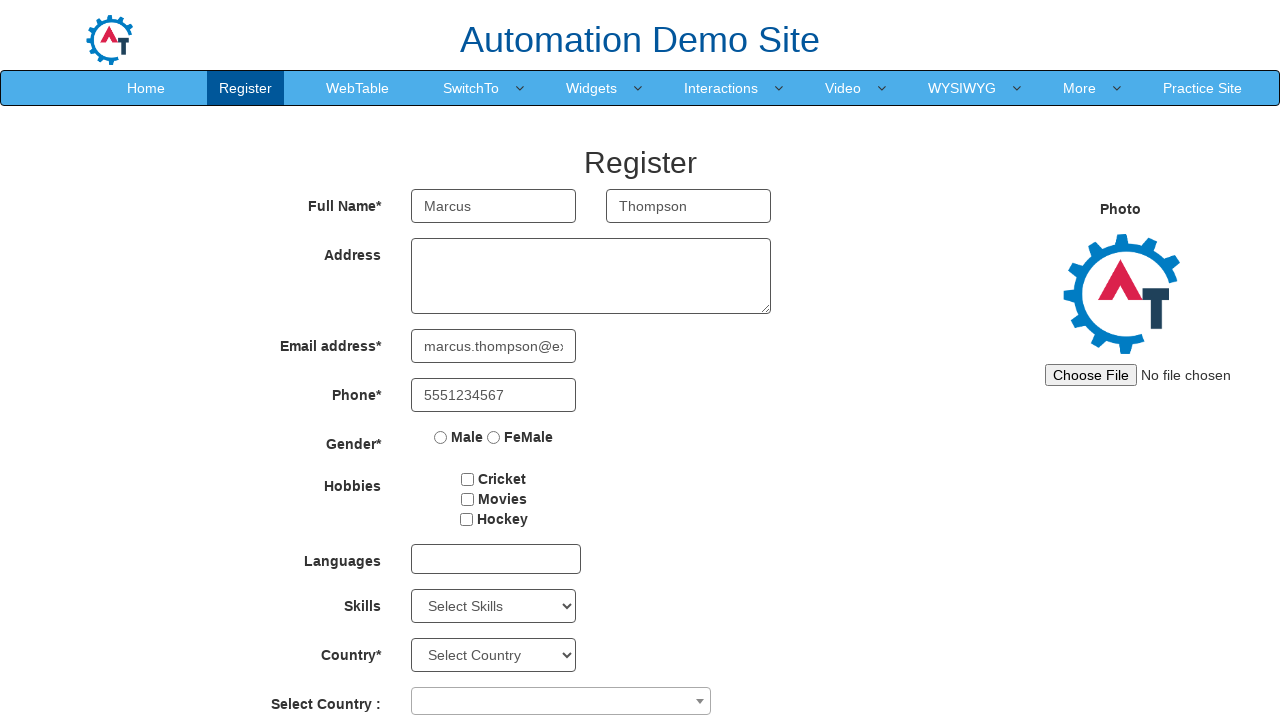

Selected 'Adobe InDesign' from skills dropdown on #Skills
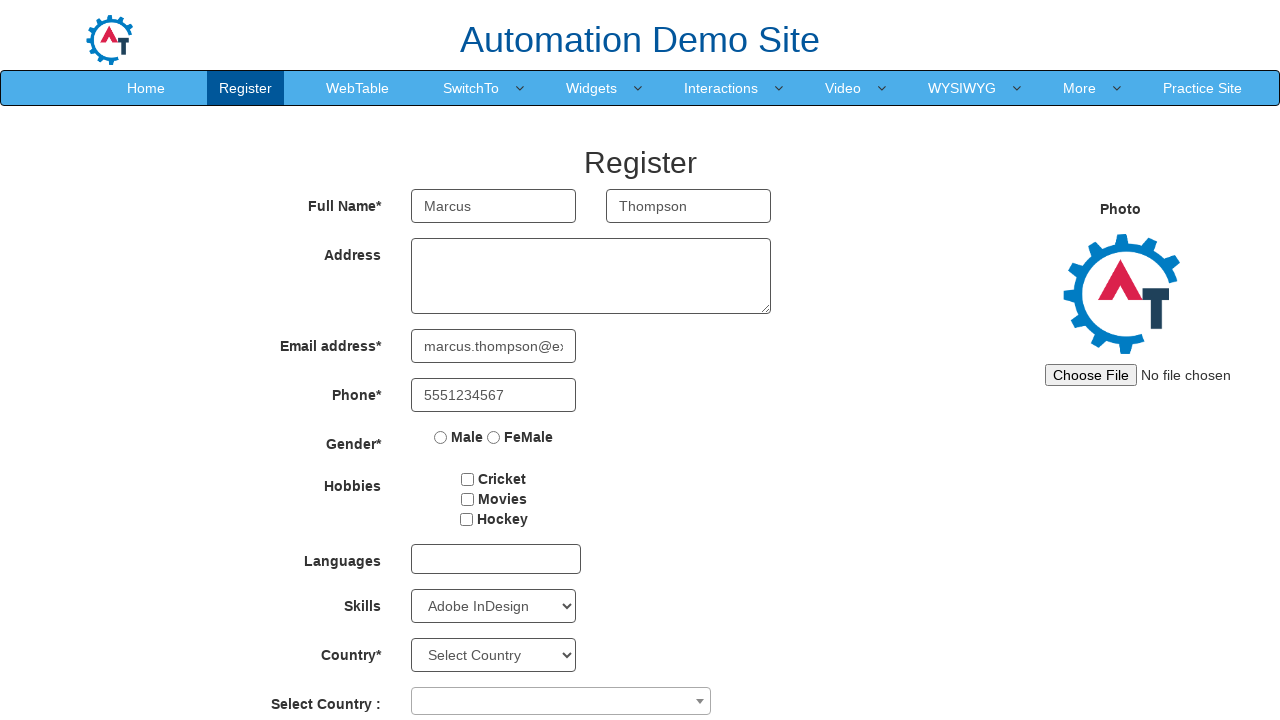

Filled first password field with 'SecurePass123' on #firstpassword
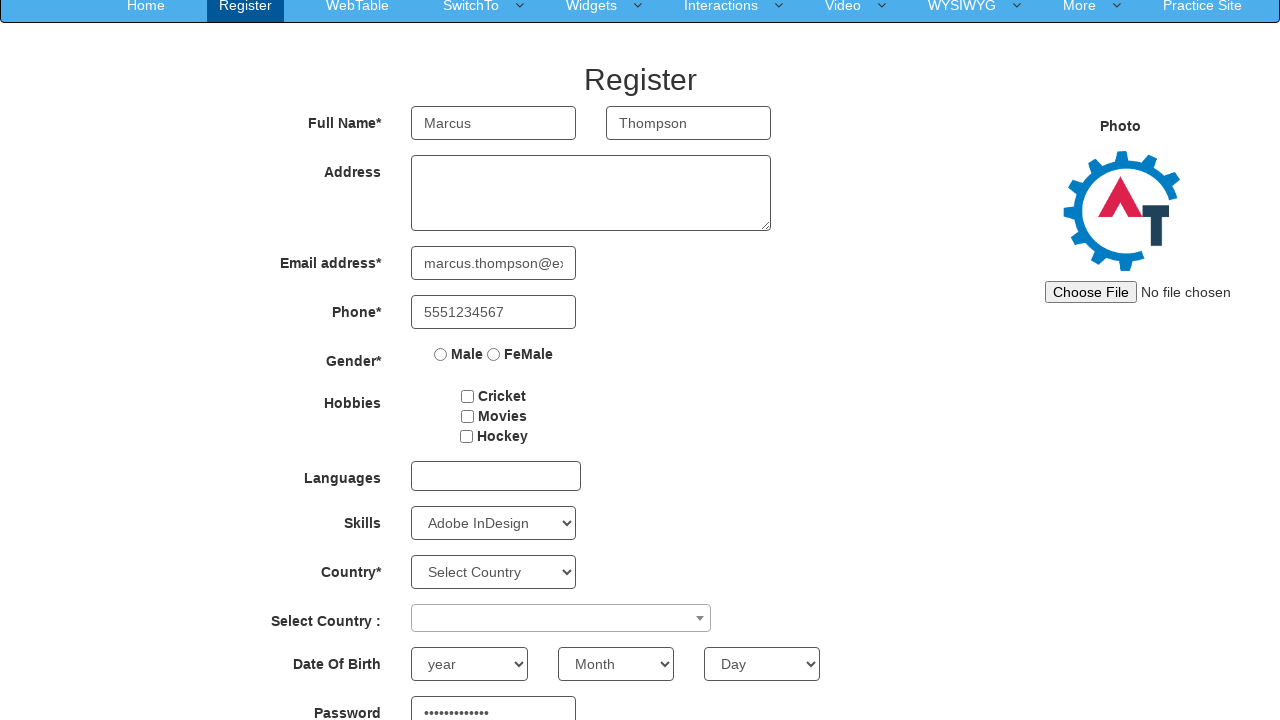

Filled confirm password field with 'SecurePass123' on #secondpassword
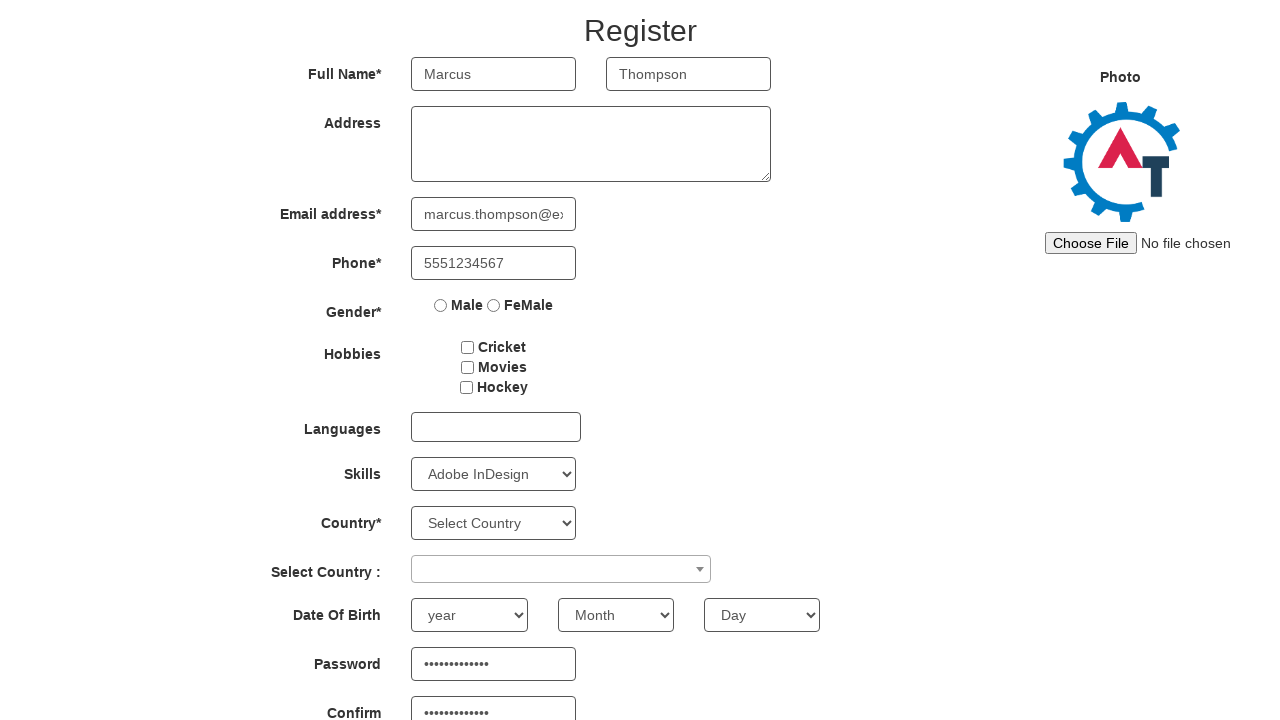

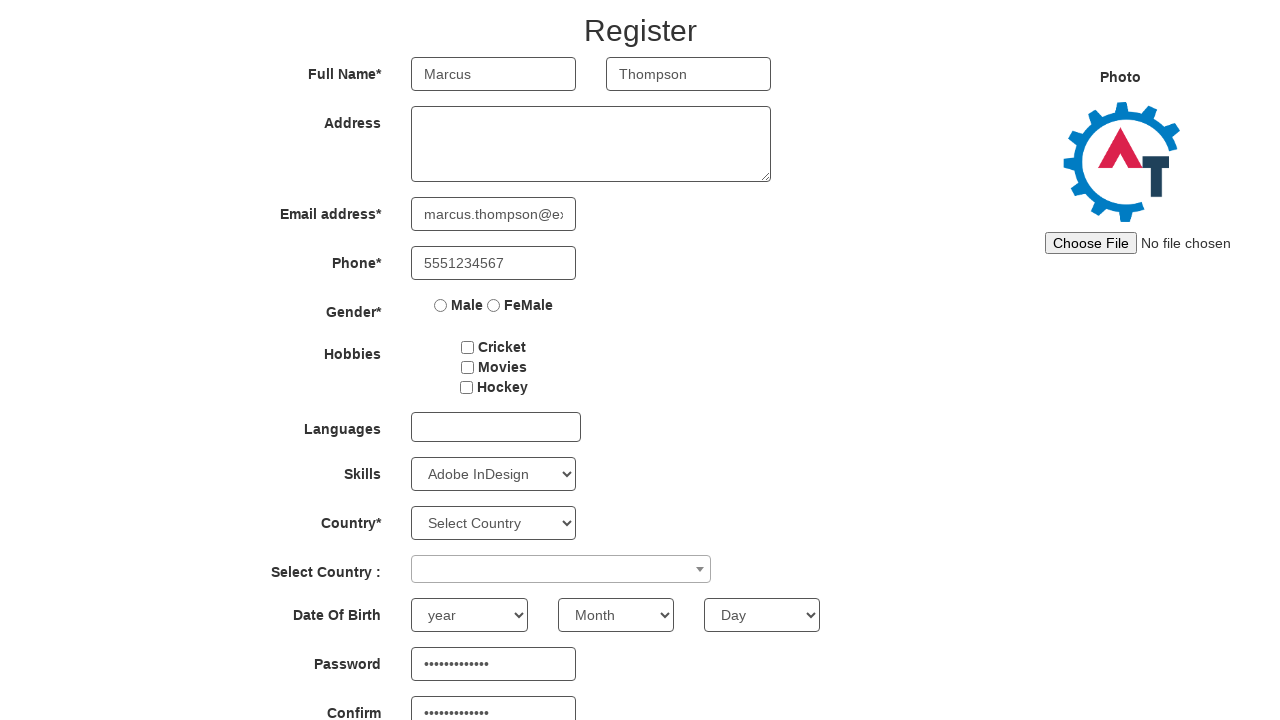